Tests the add/remove elements functionality by clicking Add Element button, verifying Delete button appears, then clicking Delete to remove it

Starting URL: https://the-internet.herokuapp.com/add_remove_elements/

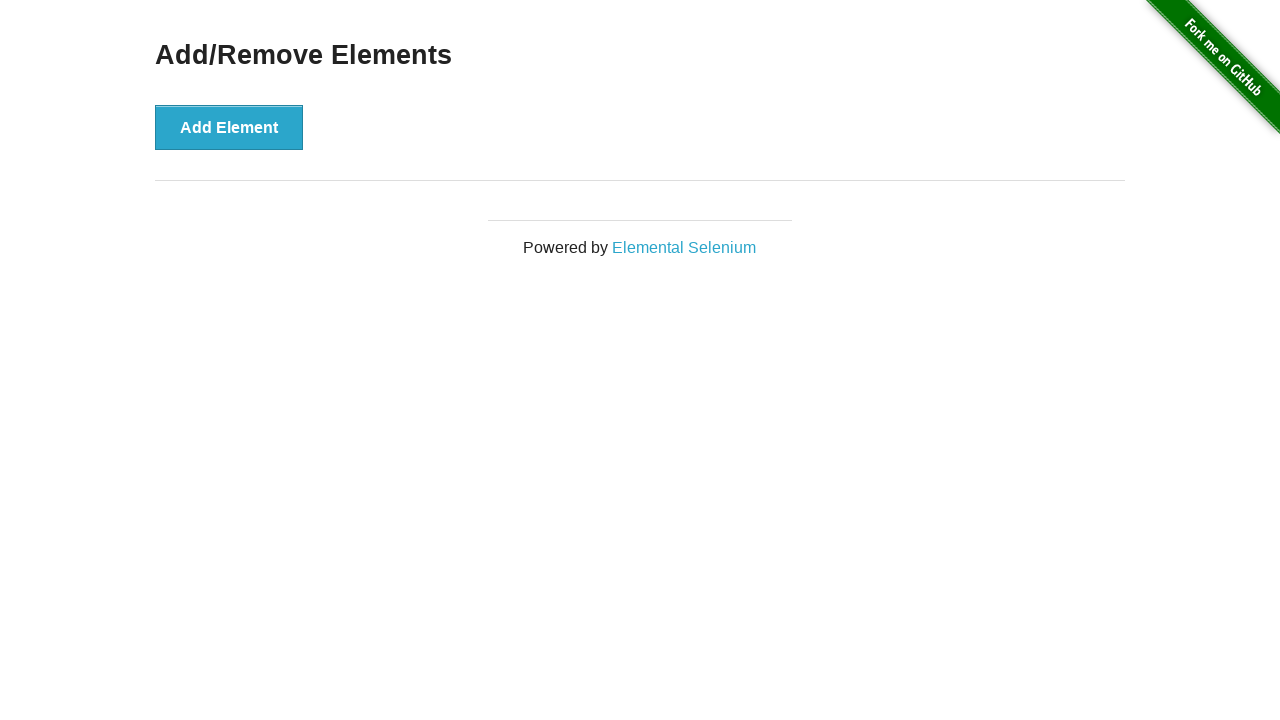

Clicked Add Element button at (229, 127) on button[onclick='addElement()']
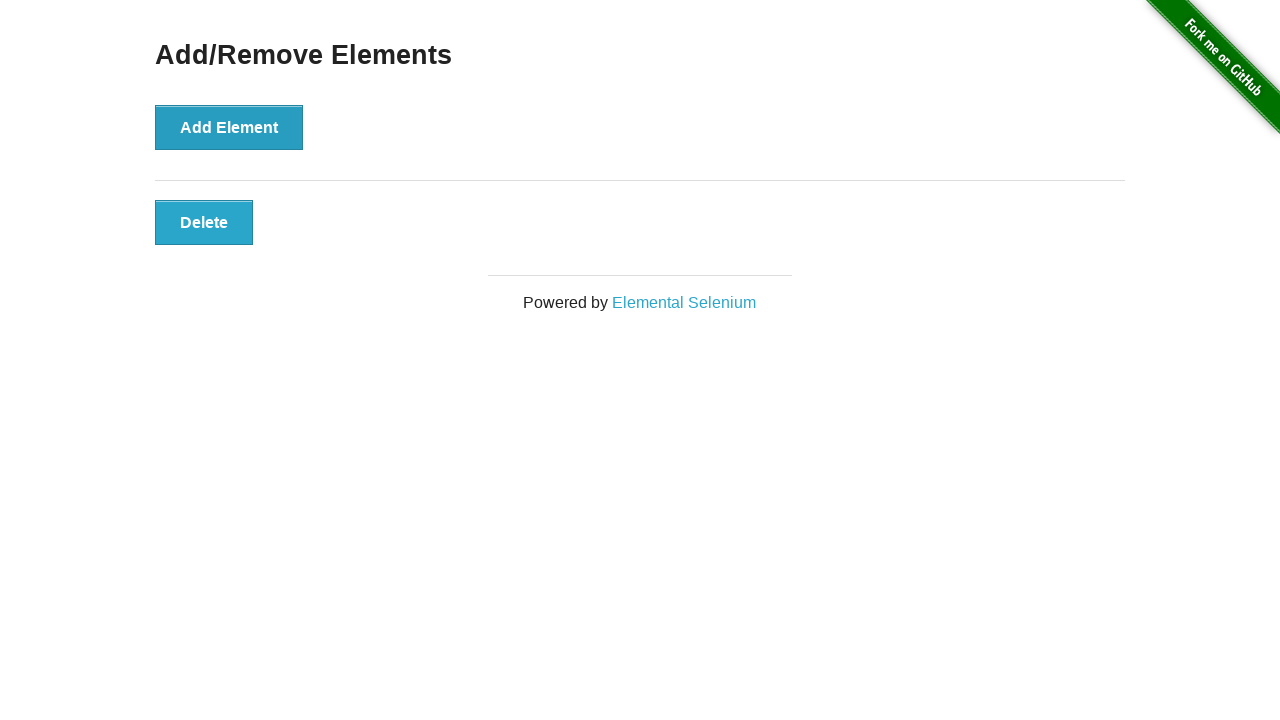

Located Delete button element
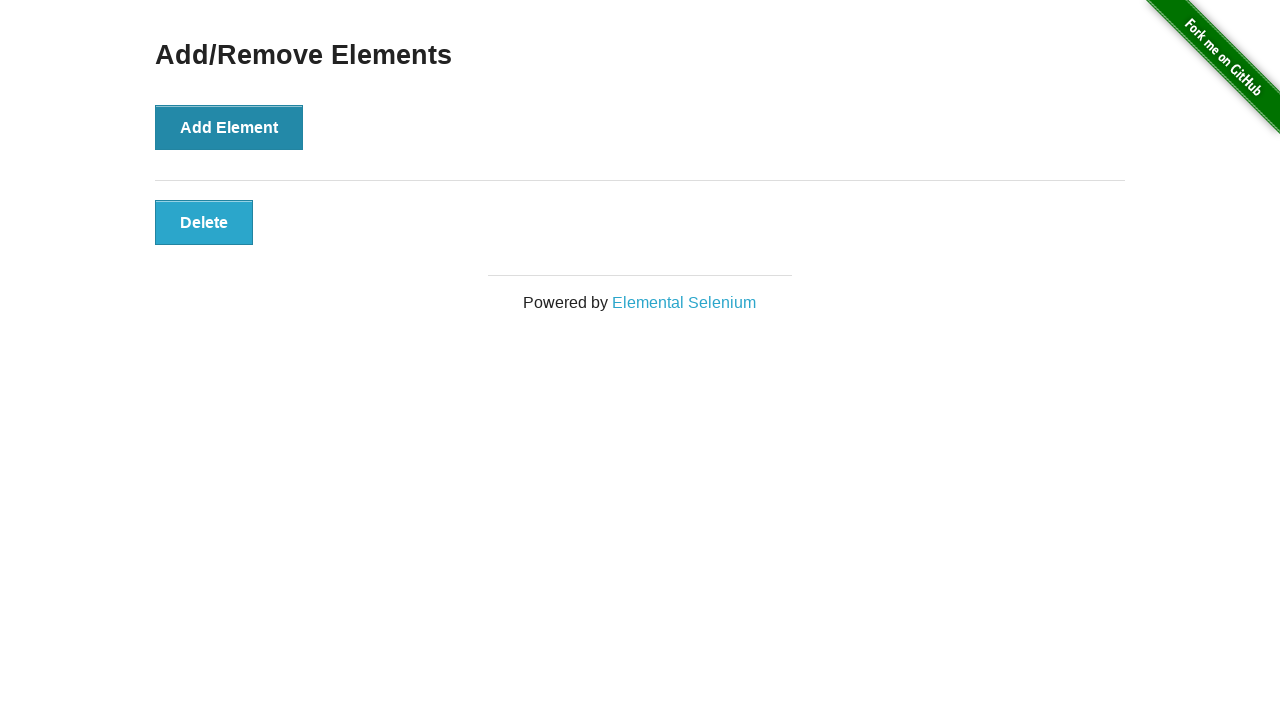

Verified Delete button is visible
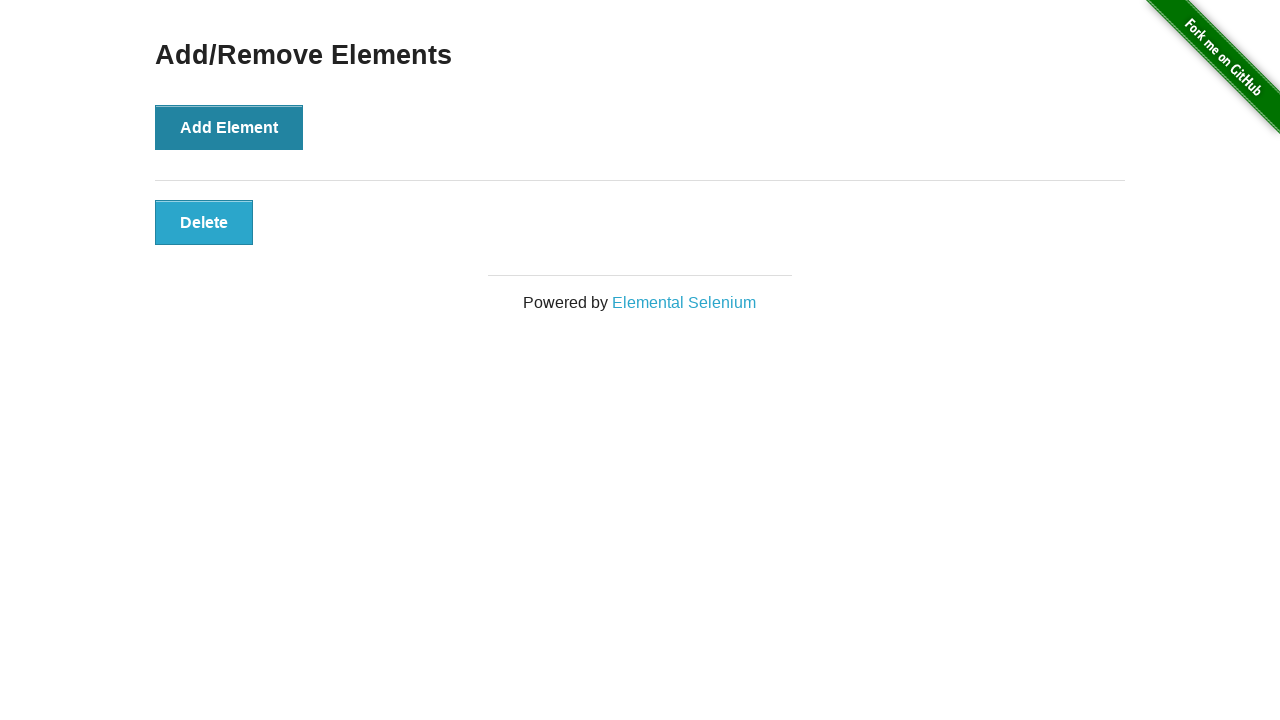

Clicked Delete button to remove element at (204, 222) on button[onclick='deleteElement()']
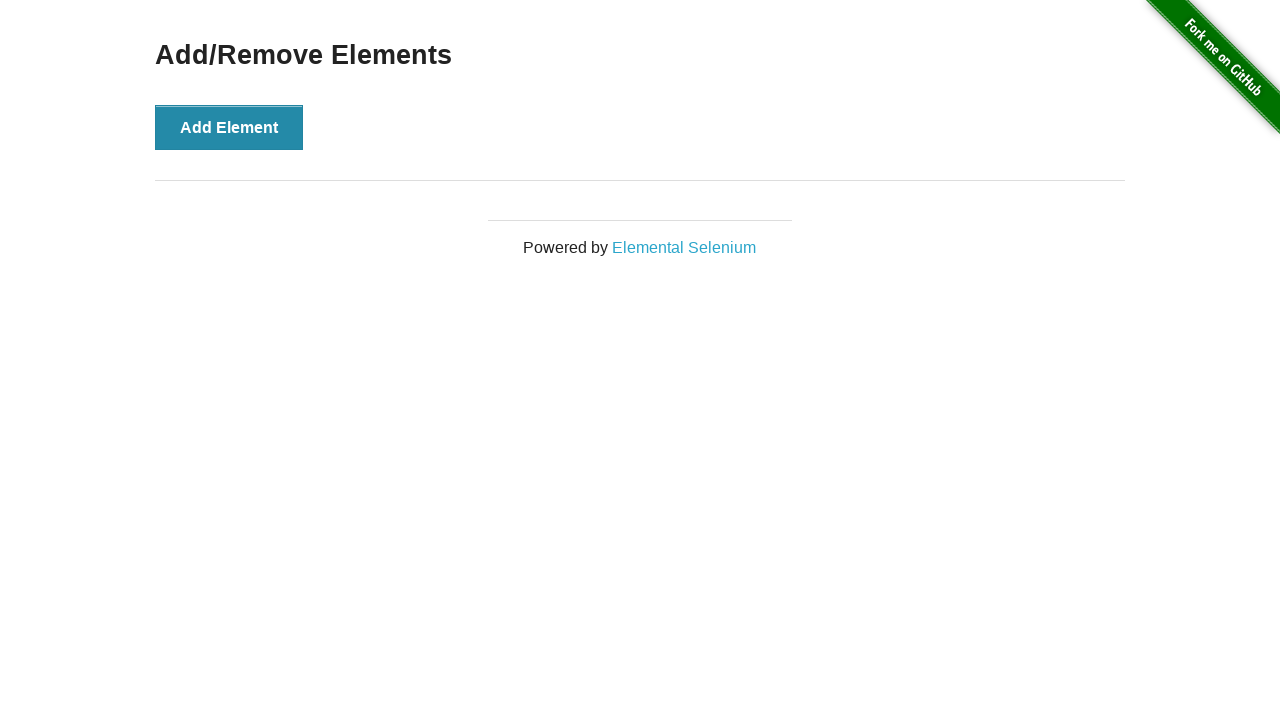

Located Add/Remove Elements heading
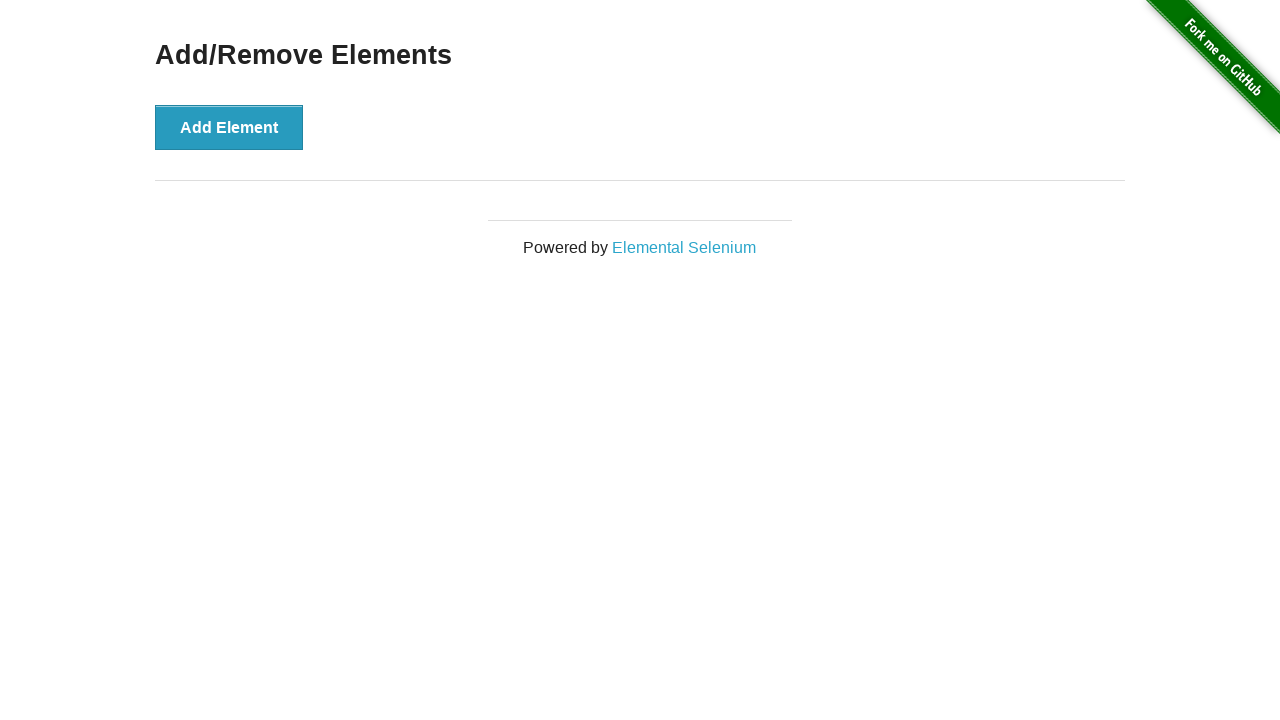

Verified Add/Remove Elements heading is still visible
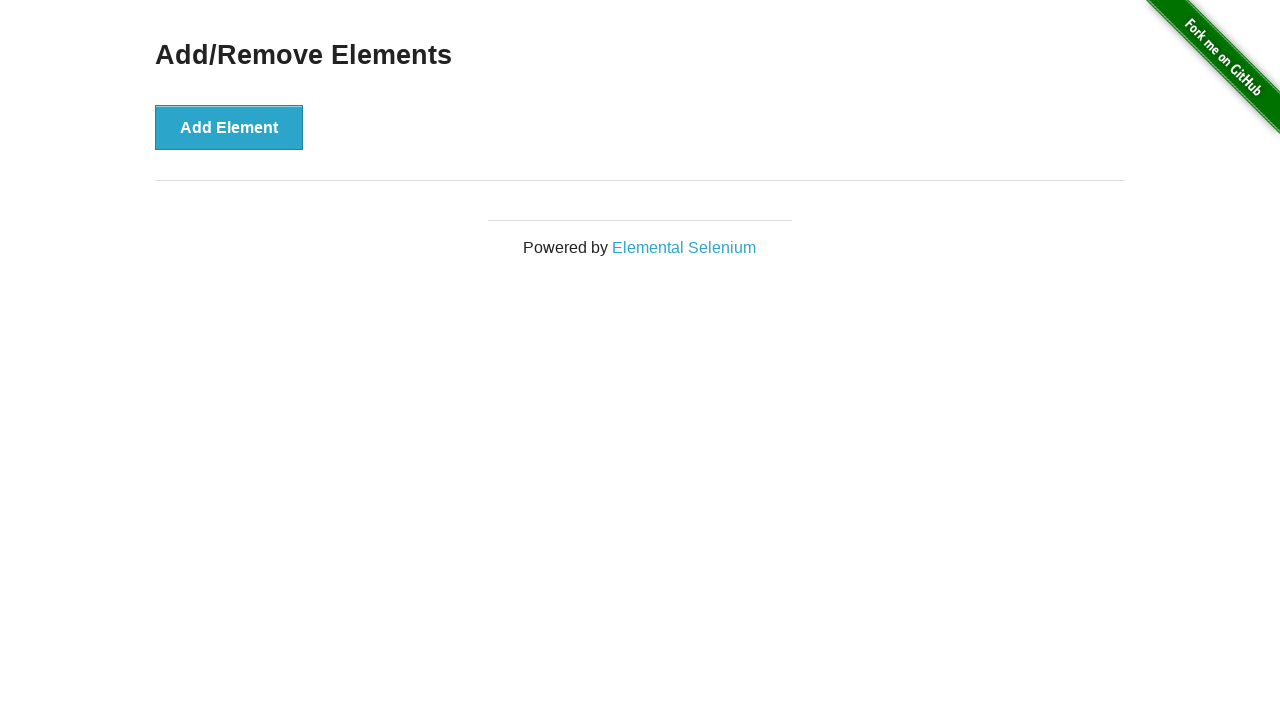

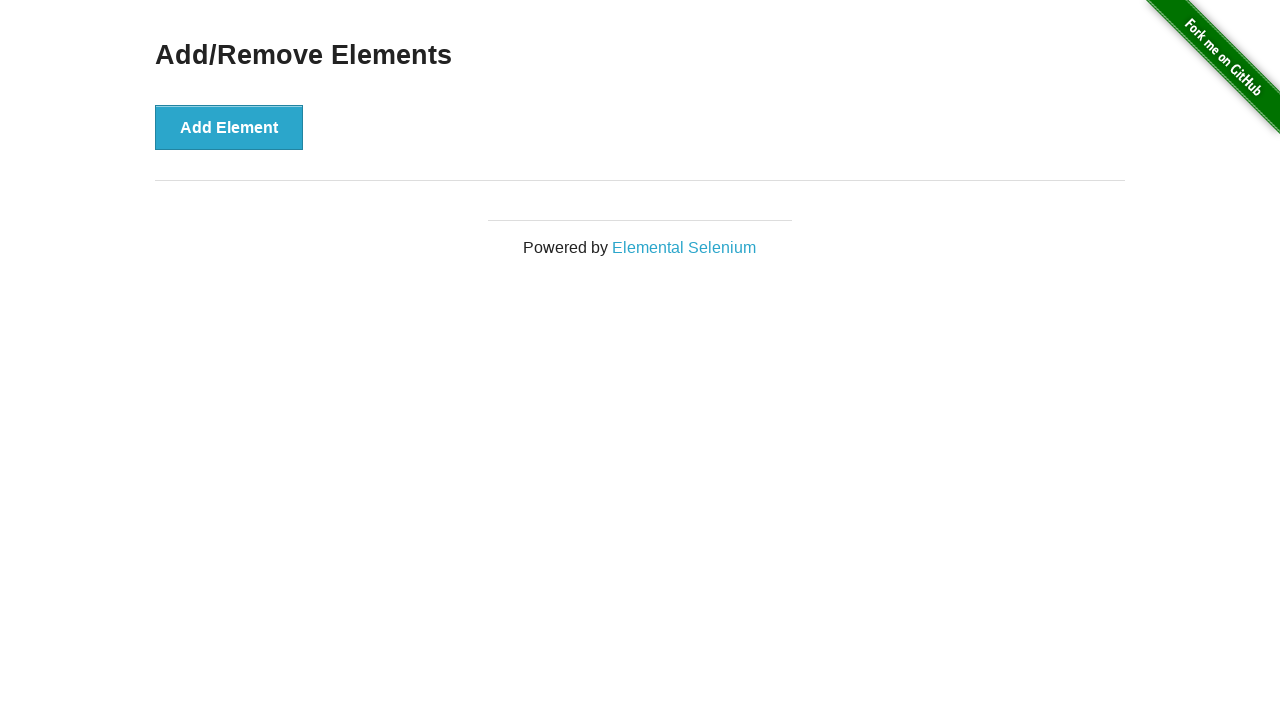